Tests drag and drop functionality on jQueryUI demo page by switching to the iframe containing the demo, dragging an element to a drop target, then switching back to the main content to verify navigation links exist.

Starting URL: https://jqueryui.com/droppable/

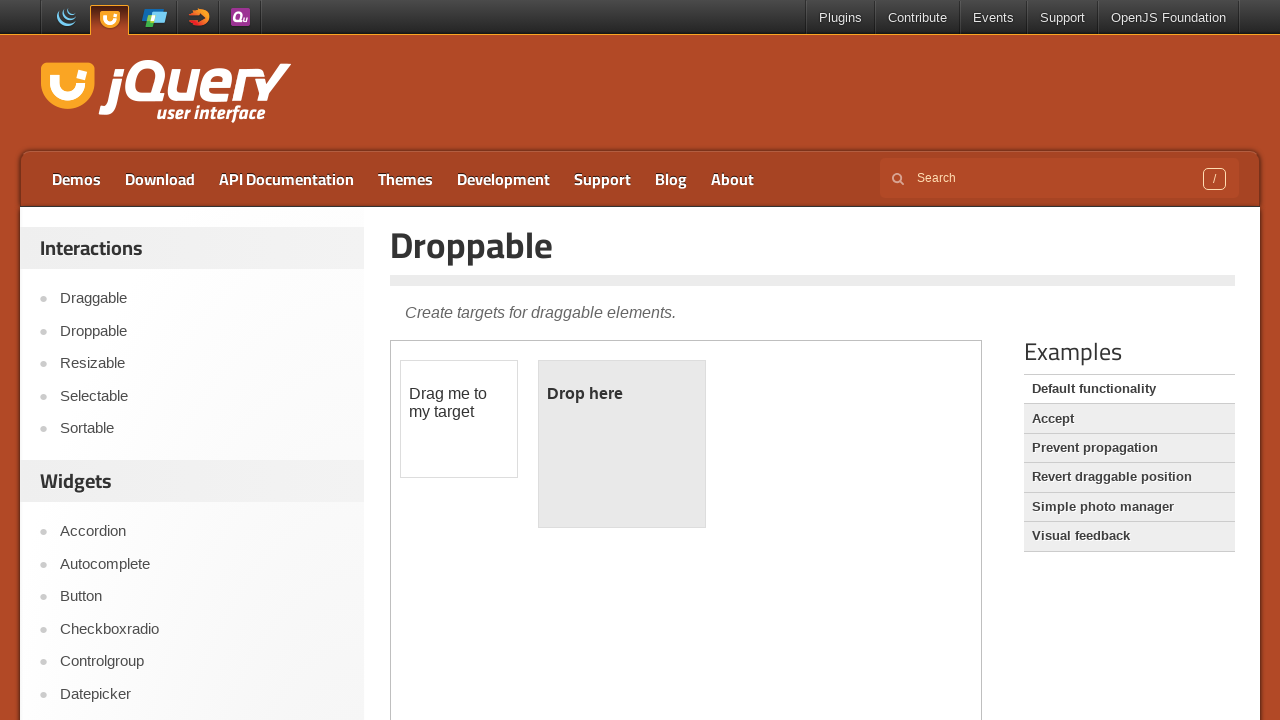

Retrieved all iframes on the page
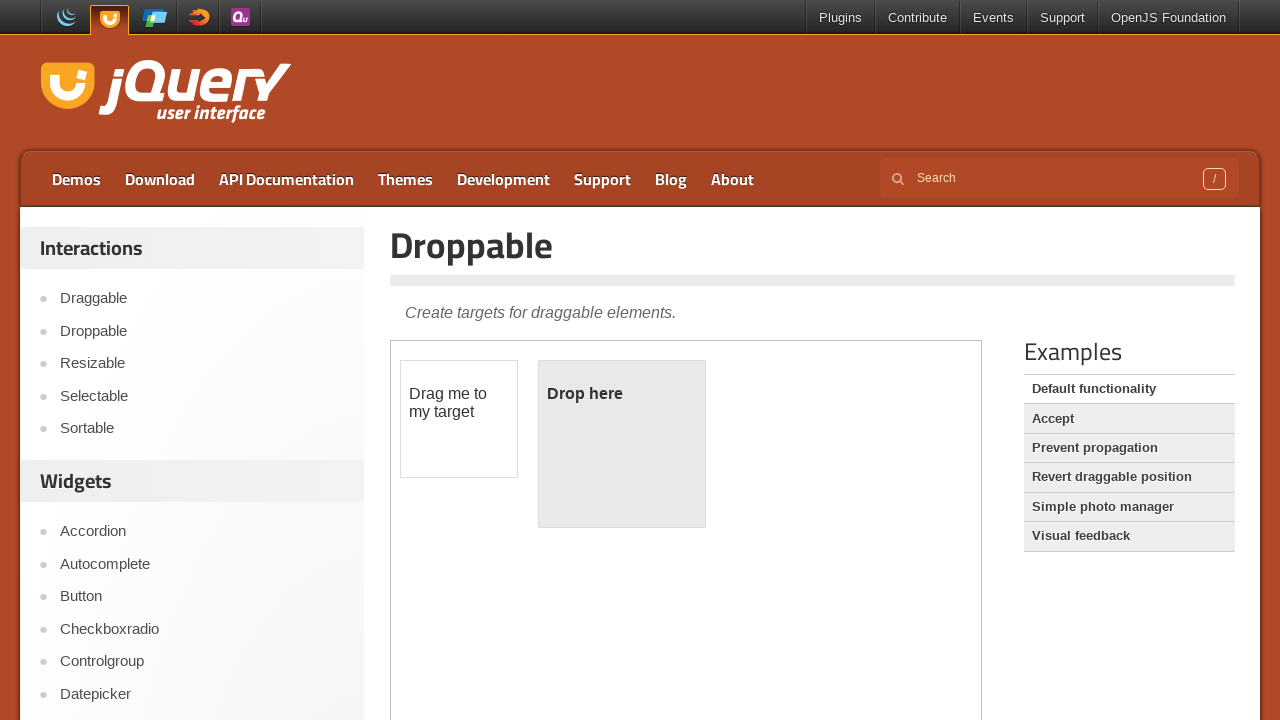

Located the demo iframe containing droppable elements
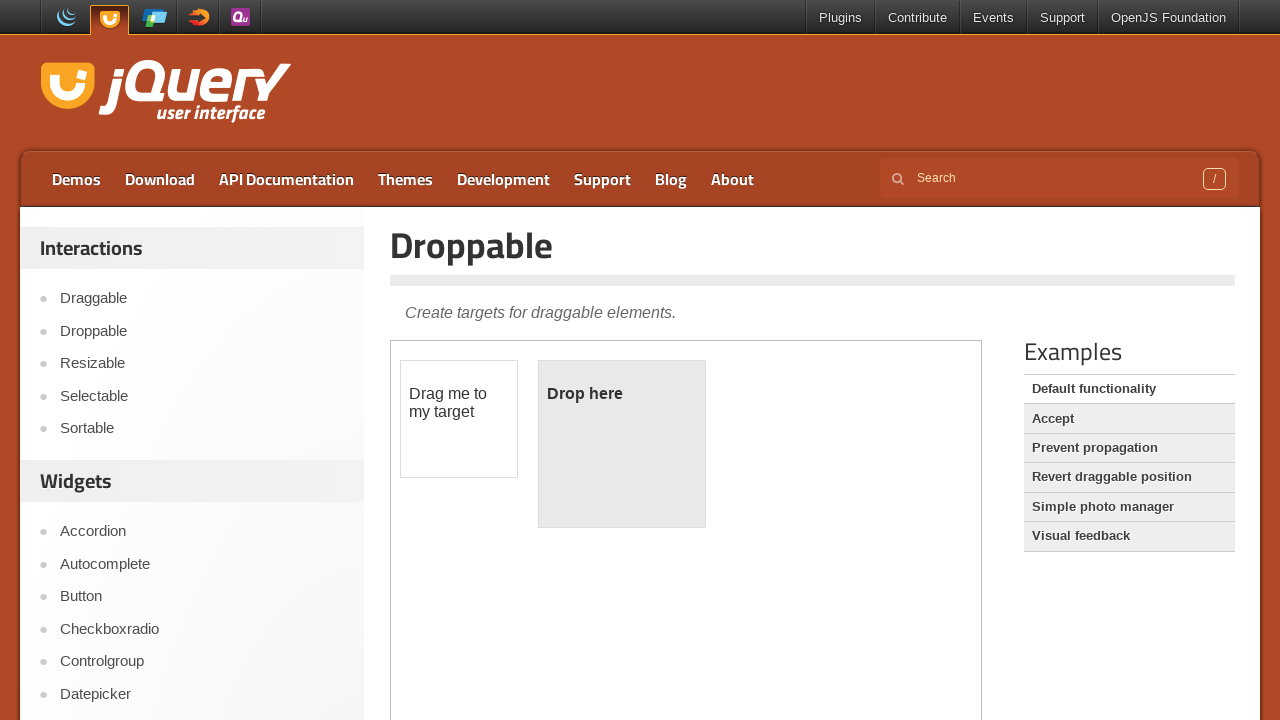

Located the draggable element within the iframe
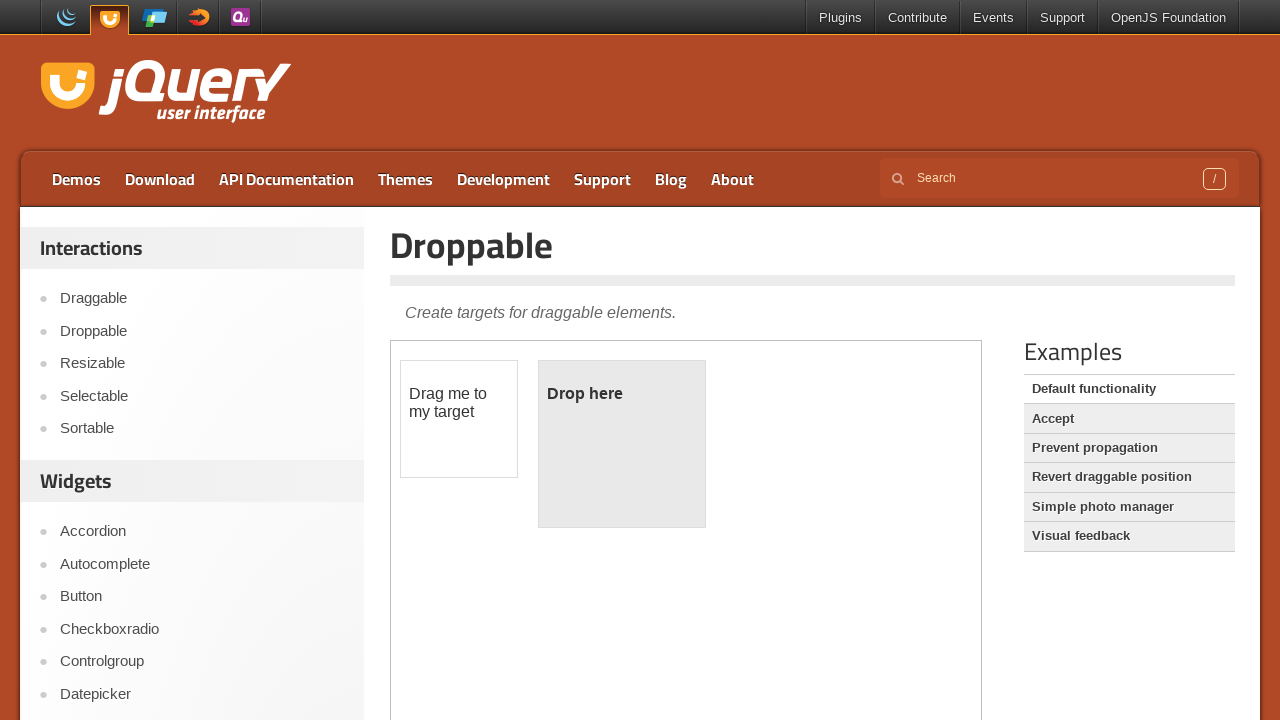

Located the droppable target element within the iframe
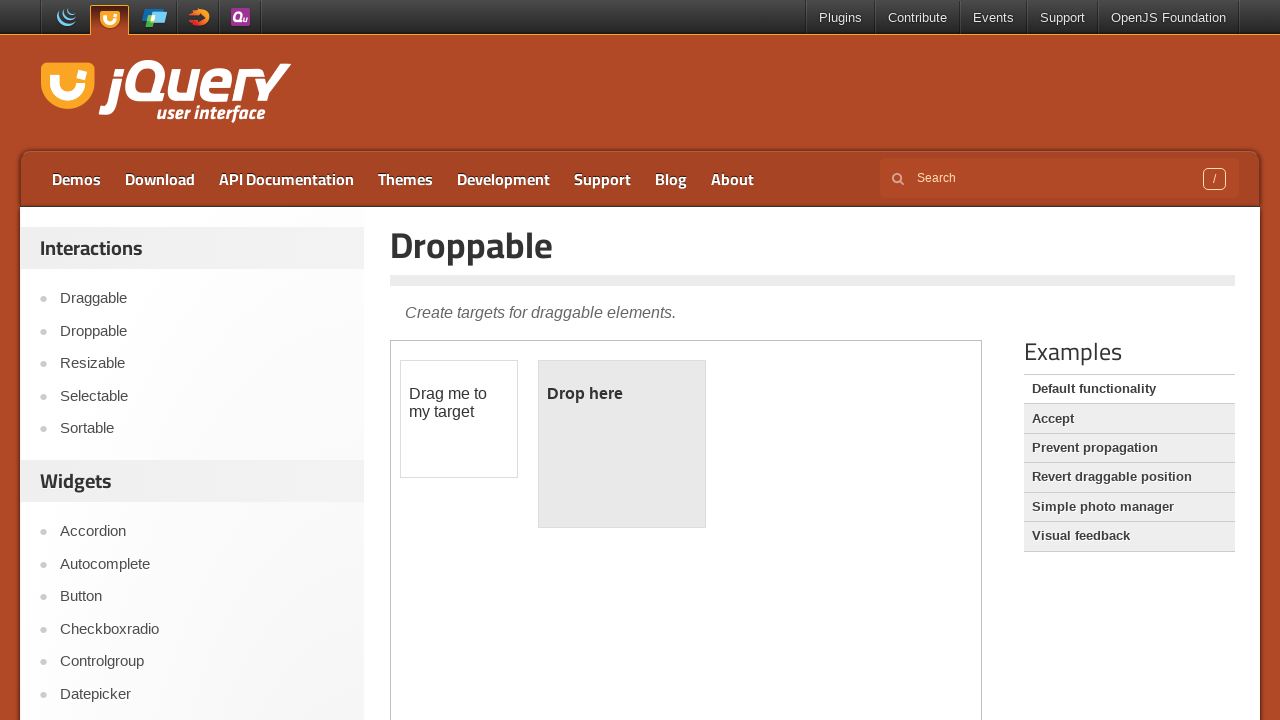

Dragged the draggable element to the droppable target at (622, 444)
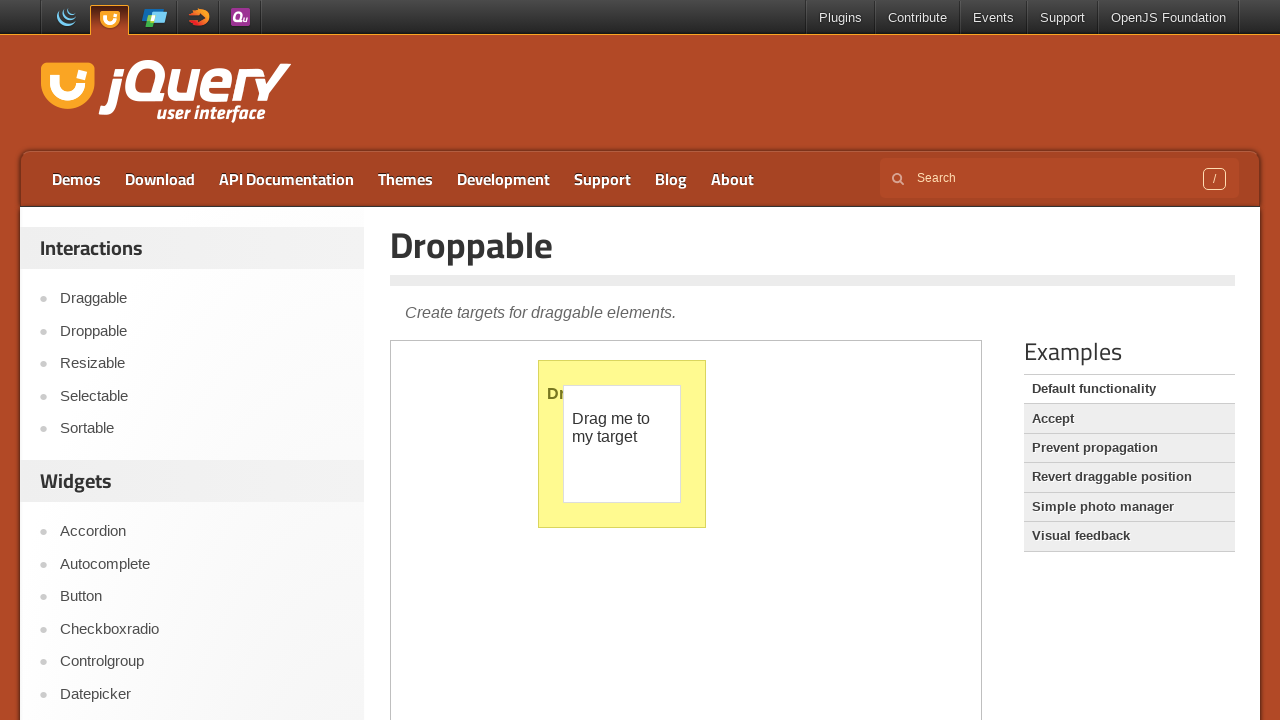

Waited 1 second for drag and drop animation to complete
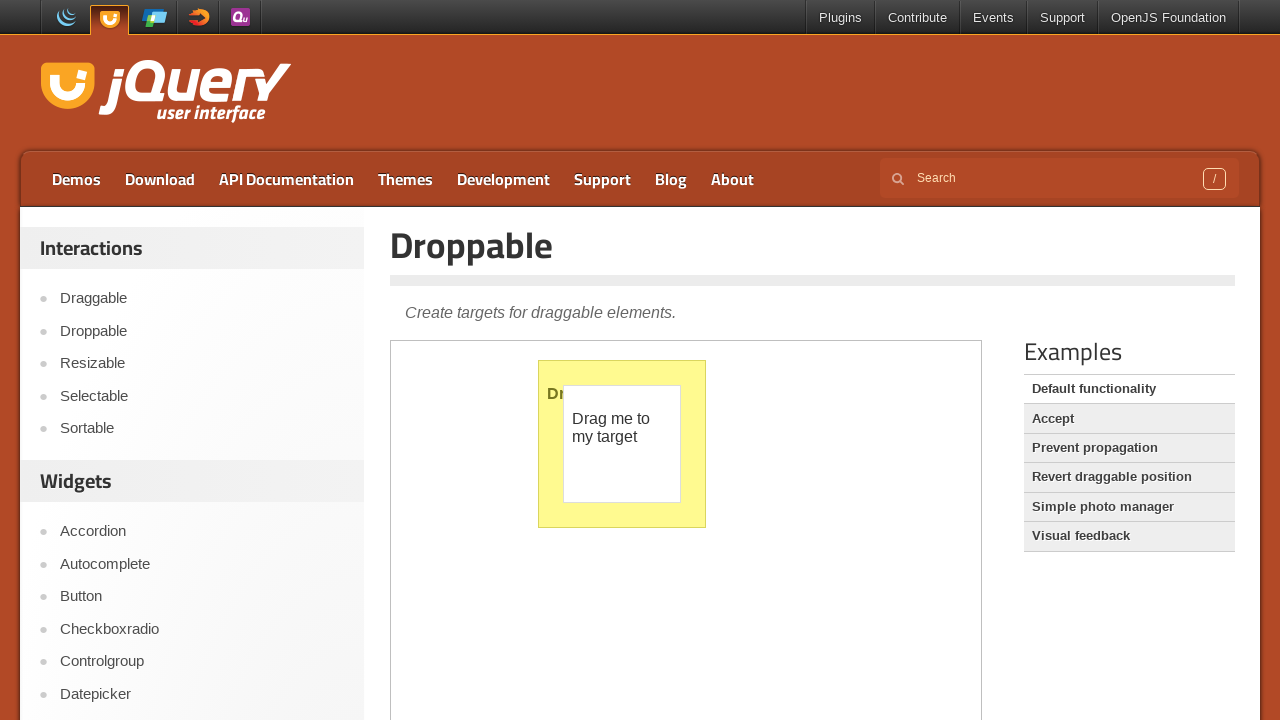

Located the Resizable navigation link in main content
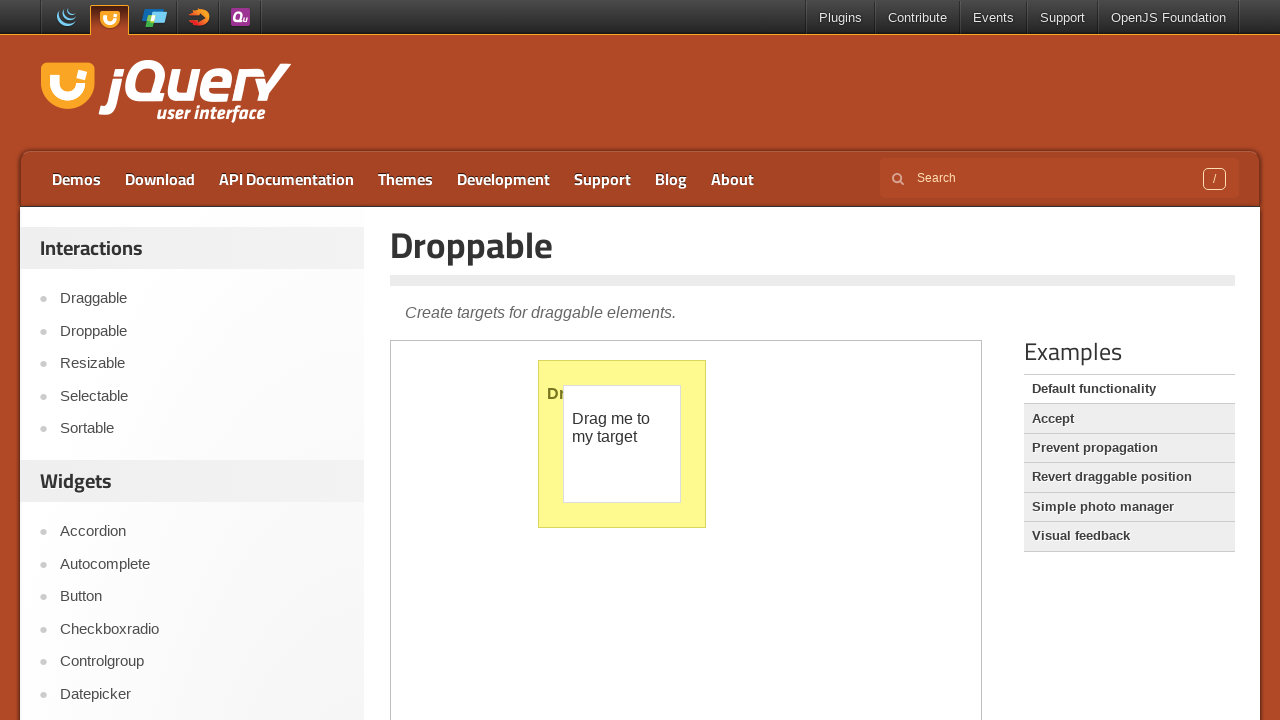

Verified Resizable link is visible
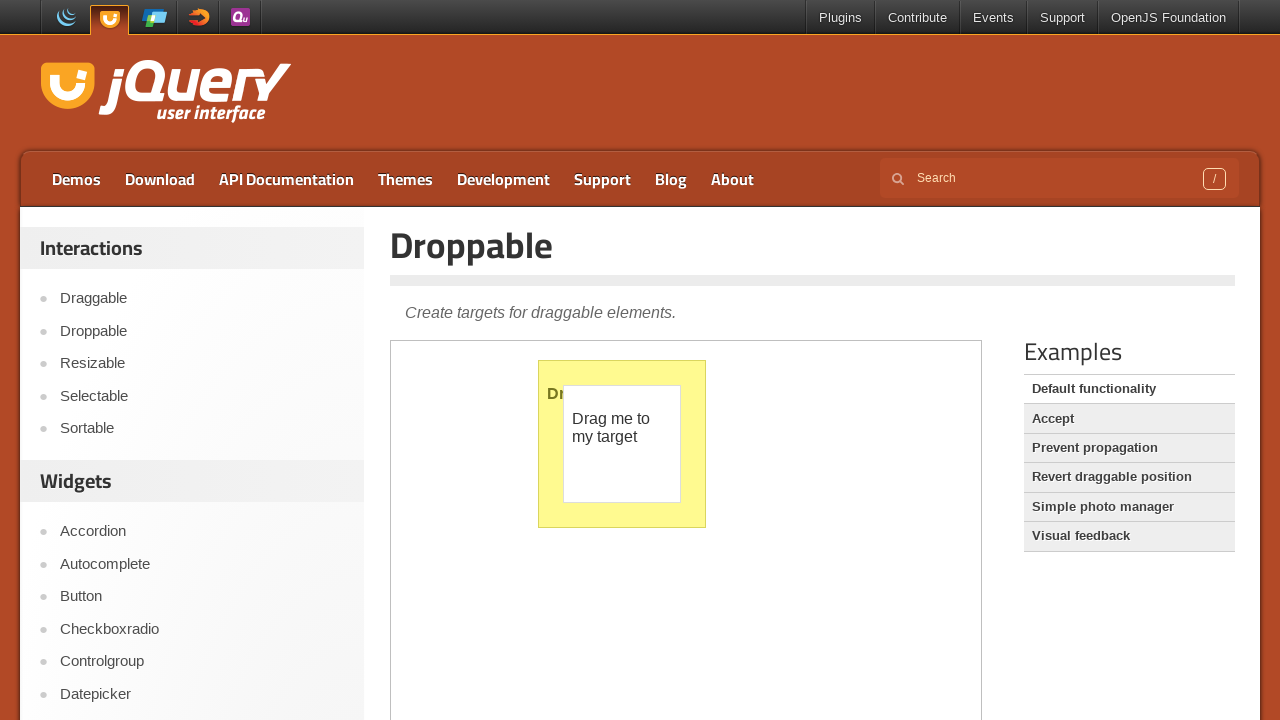

Retrieved href attribute from Resizable link: https://jqueryui.com/resizable/
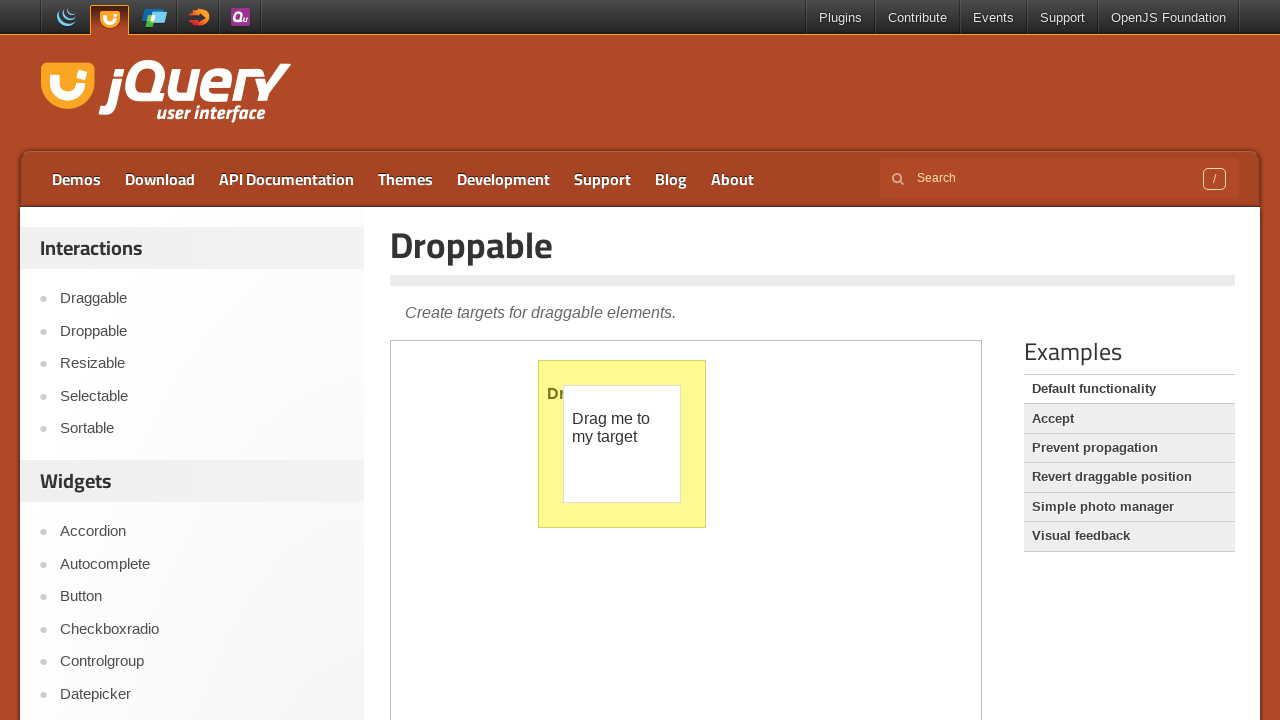

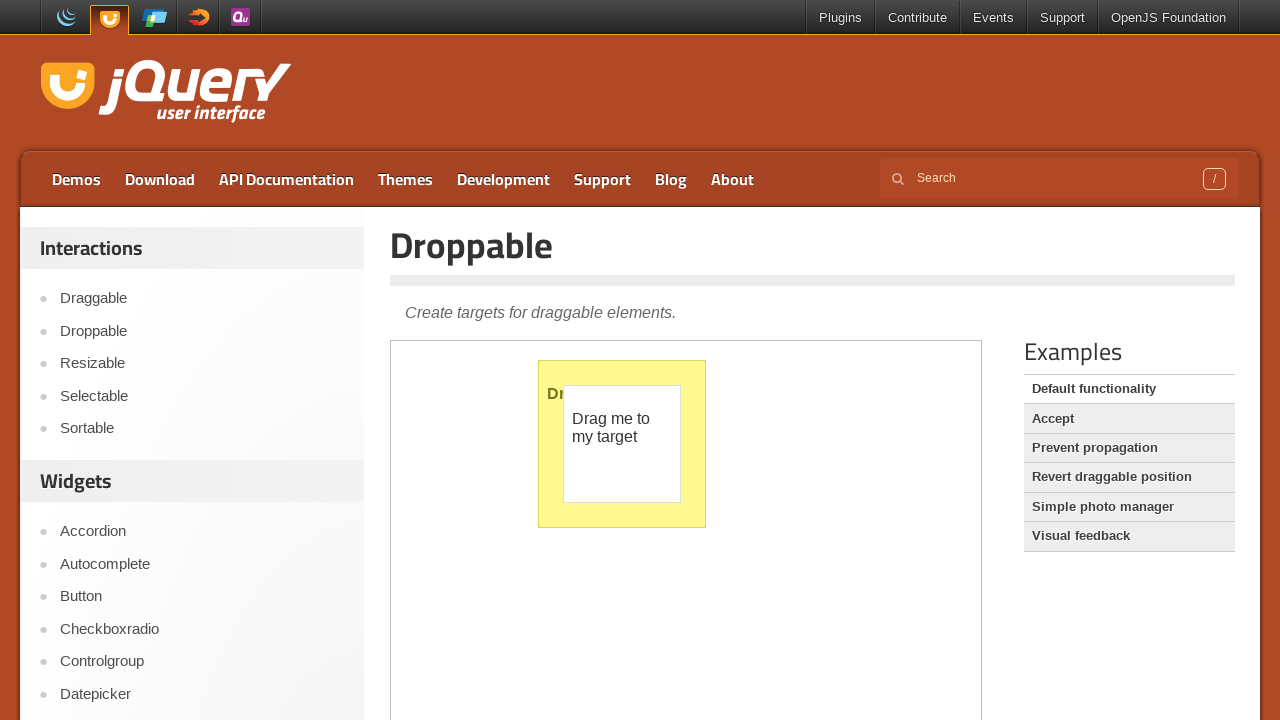